Tests frame switching functionality by navigating into different frames and clicking links within them

Starting URL: http://sahitest.com/demo/framesTest.htm

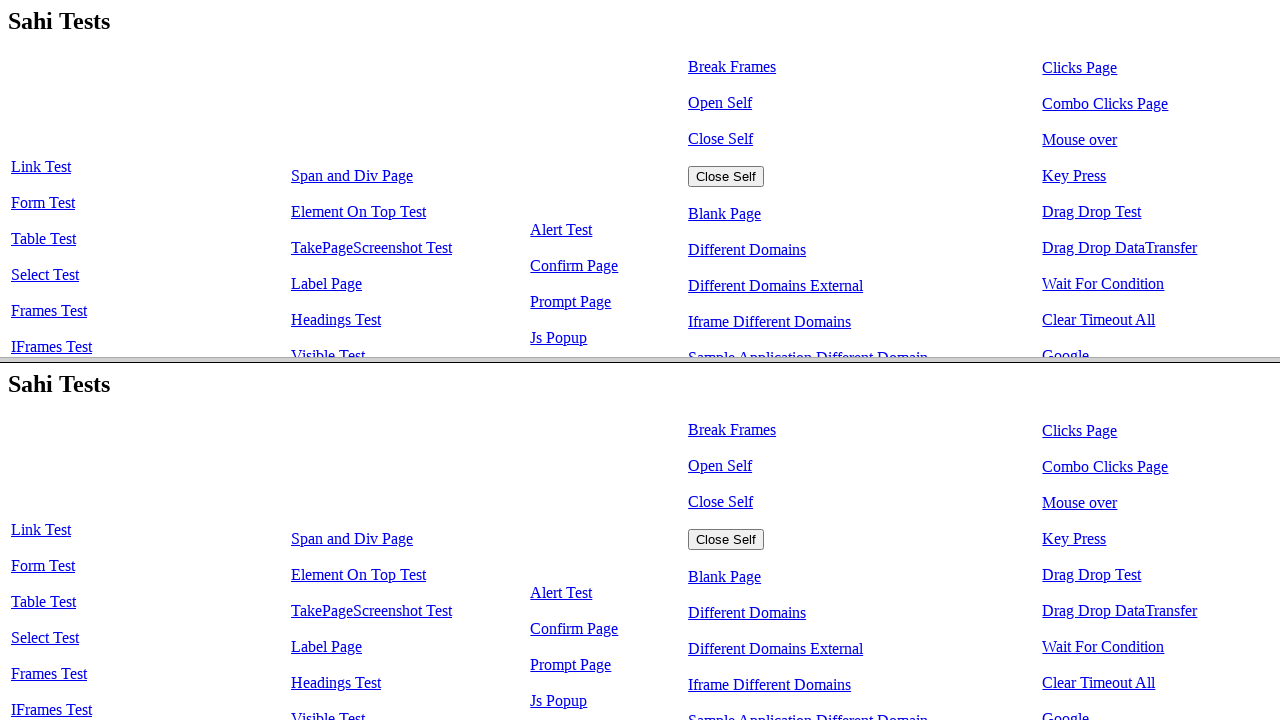

Navigated to frame switching test page
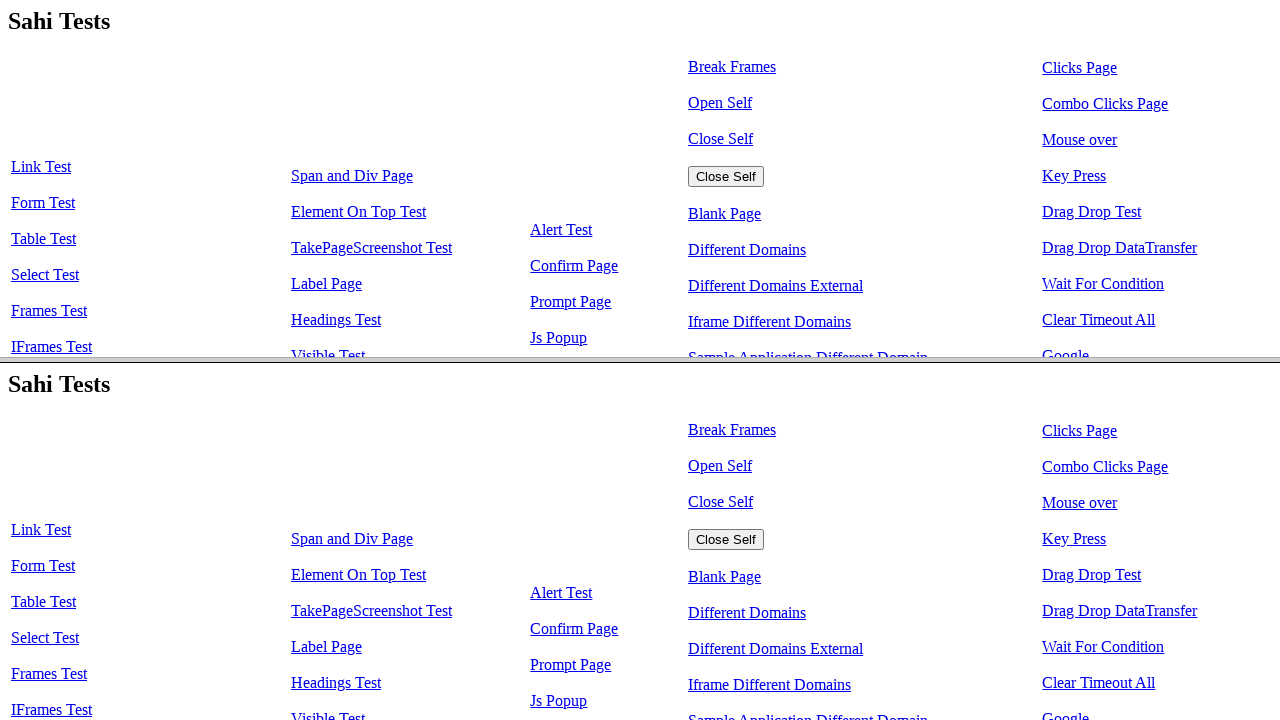

Located first frame with name 'top'
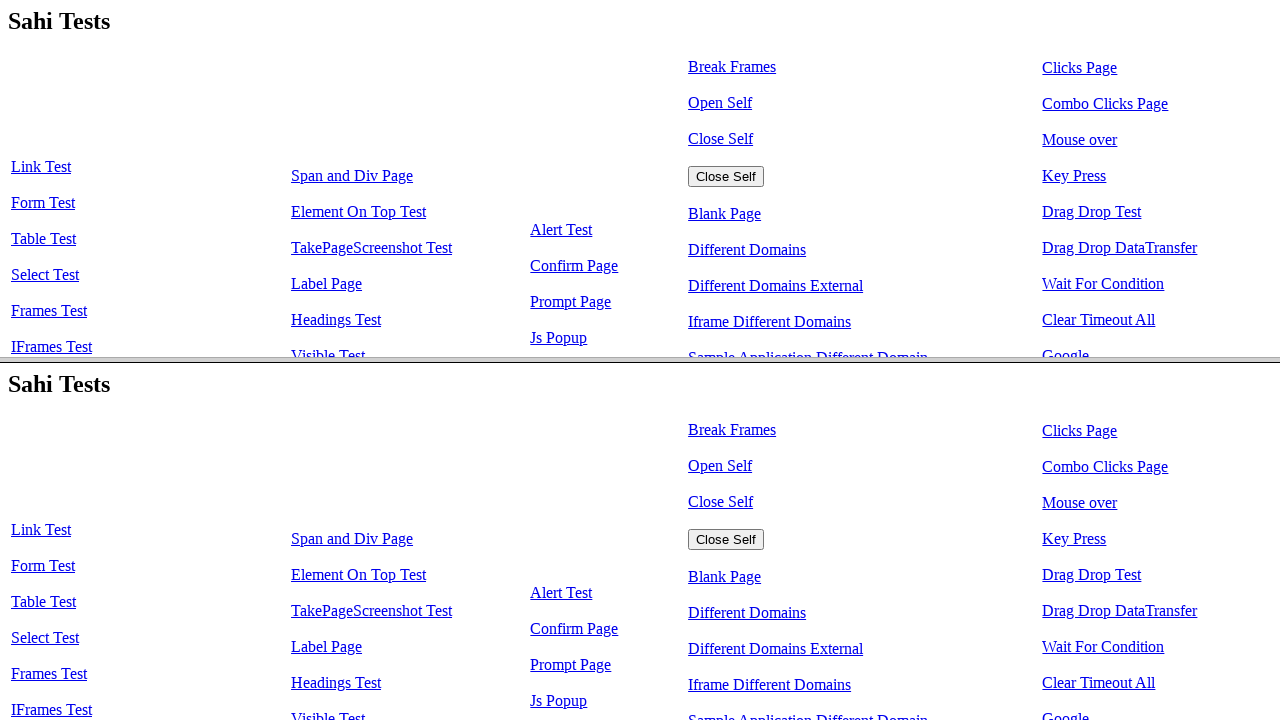

Clicked link in first frame at (41, 167) on frame[name='top'] >> internal:control=enter-frame >> xpath=/html/body/table/tbod
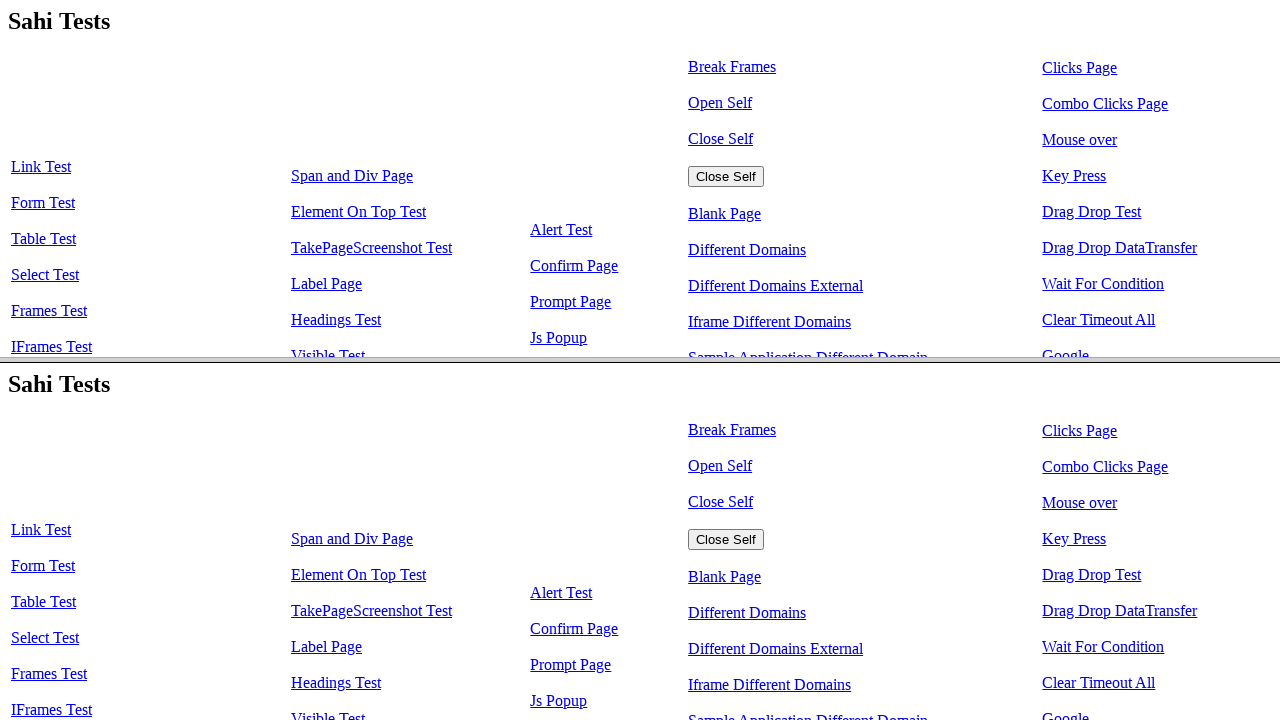

Located second frame
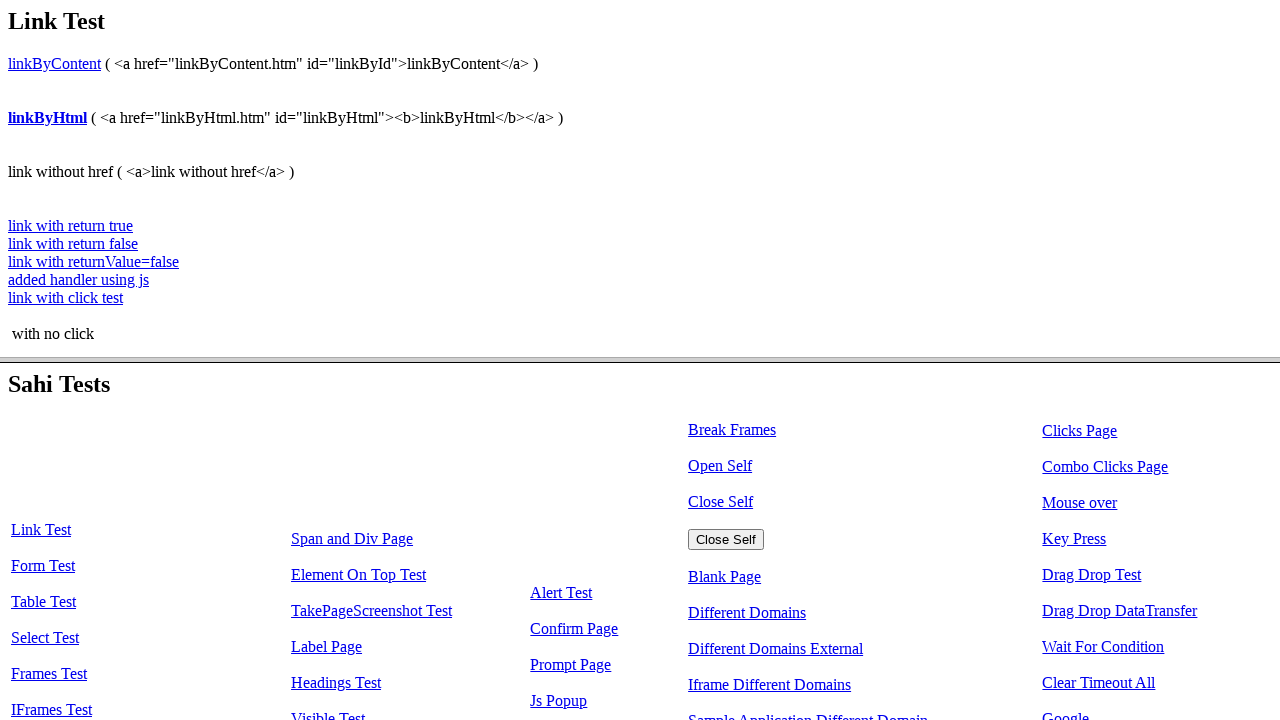

Clicked link in second frame at (43, 566) on xpath=/html/frameset/frame[2] >> internal:control=enter-frame >> xpath=/html/bod
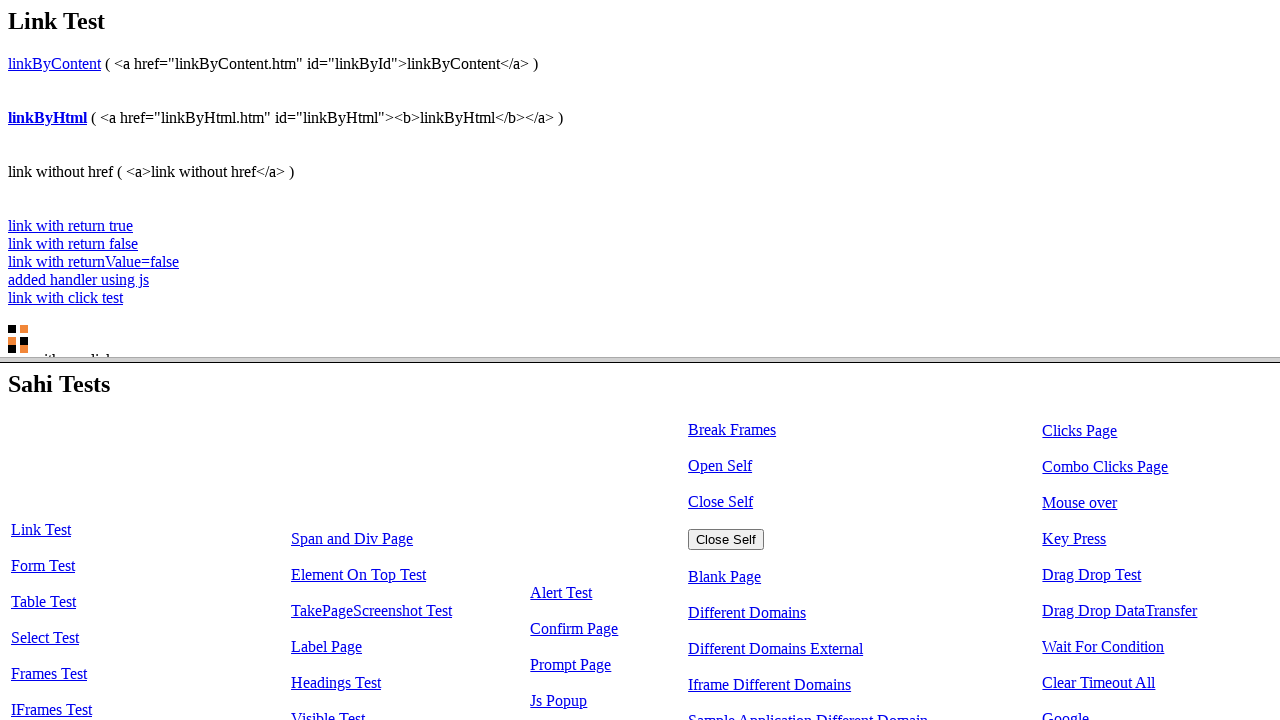

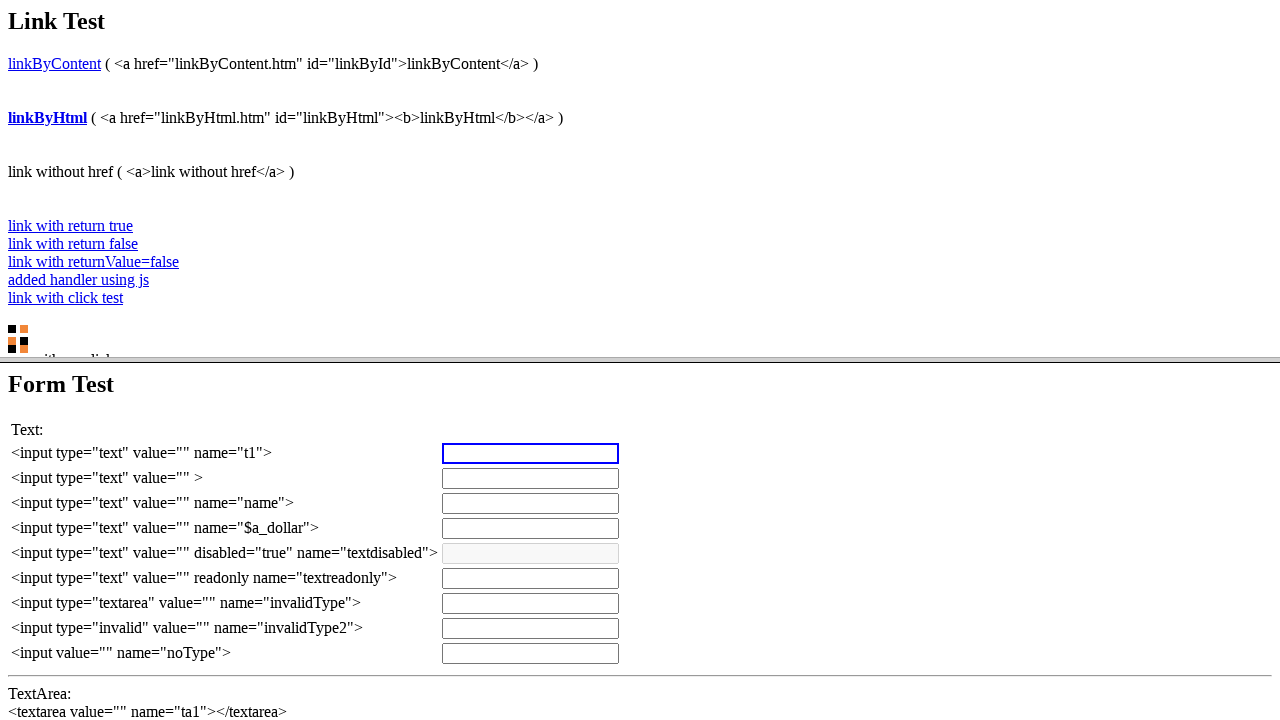